Tests that clicking Clear completed removes all completed items from the list

Starting URL: https://demo.playwright.dev/todomvc

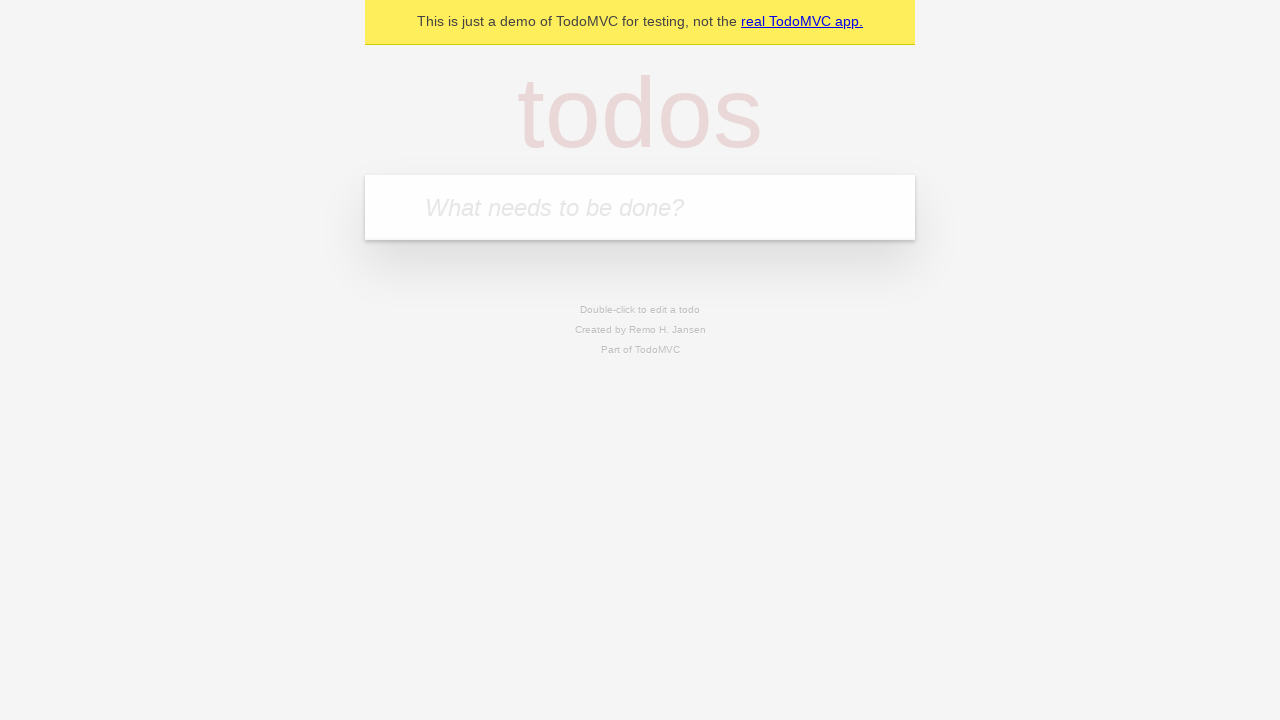

Filled input field with first todo 'buy some cheese' on internal:attr=[placeholder="What needs to be done?"i]
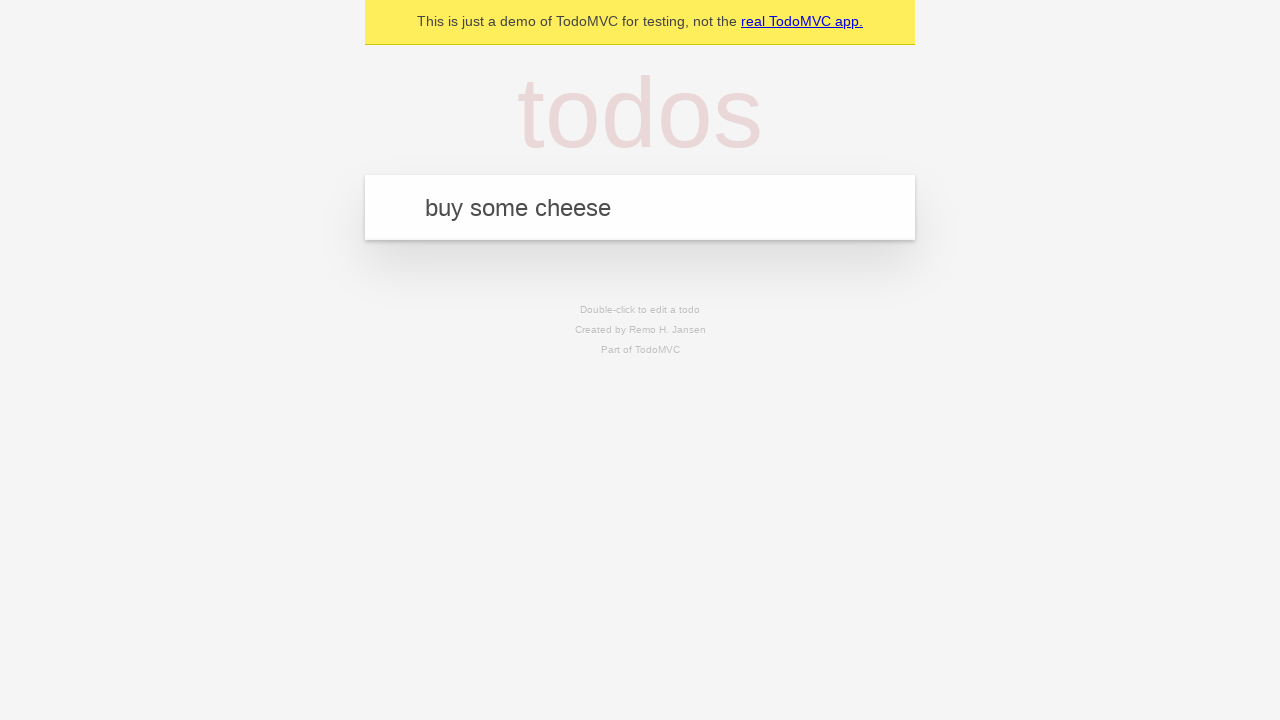

Pressed Enter to add first todo on internal:attr=[placeholder="What needs to be done?"i]
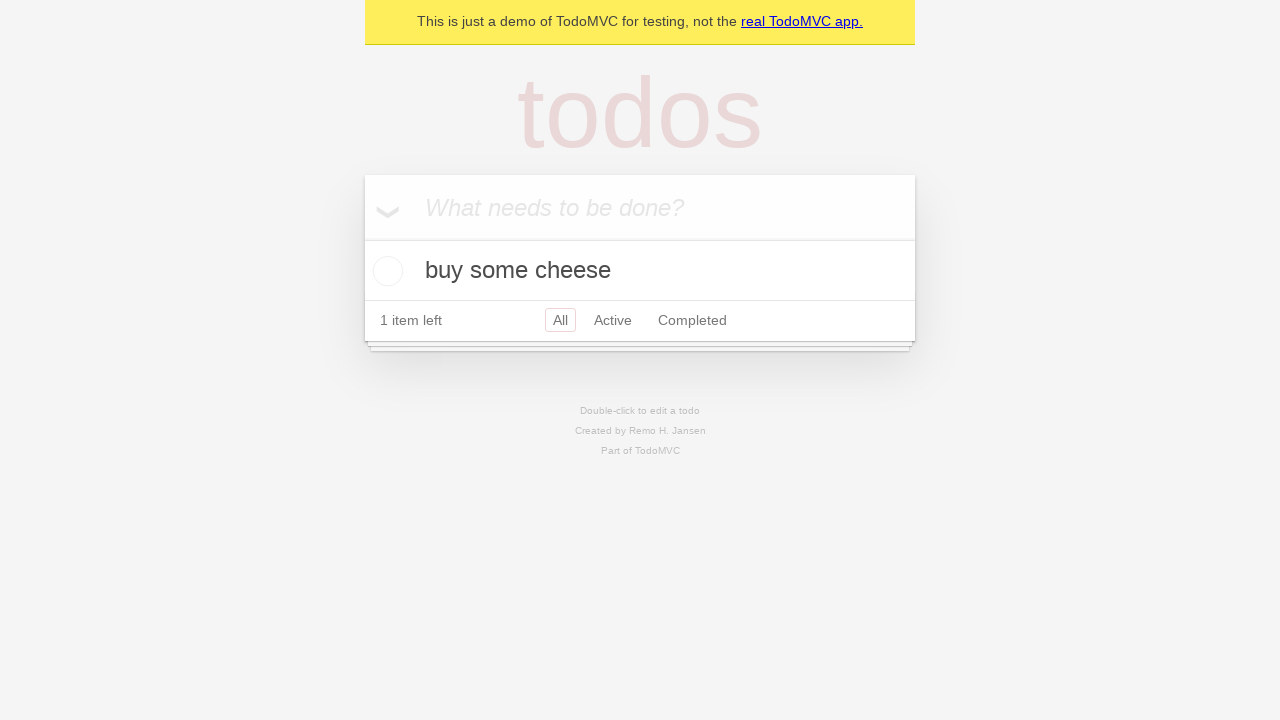

Filled input field with second todo 'feed the cat' on internal:attr=[placeholder="What needs to be done?"i]
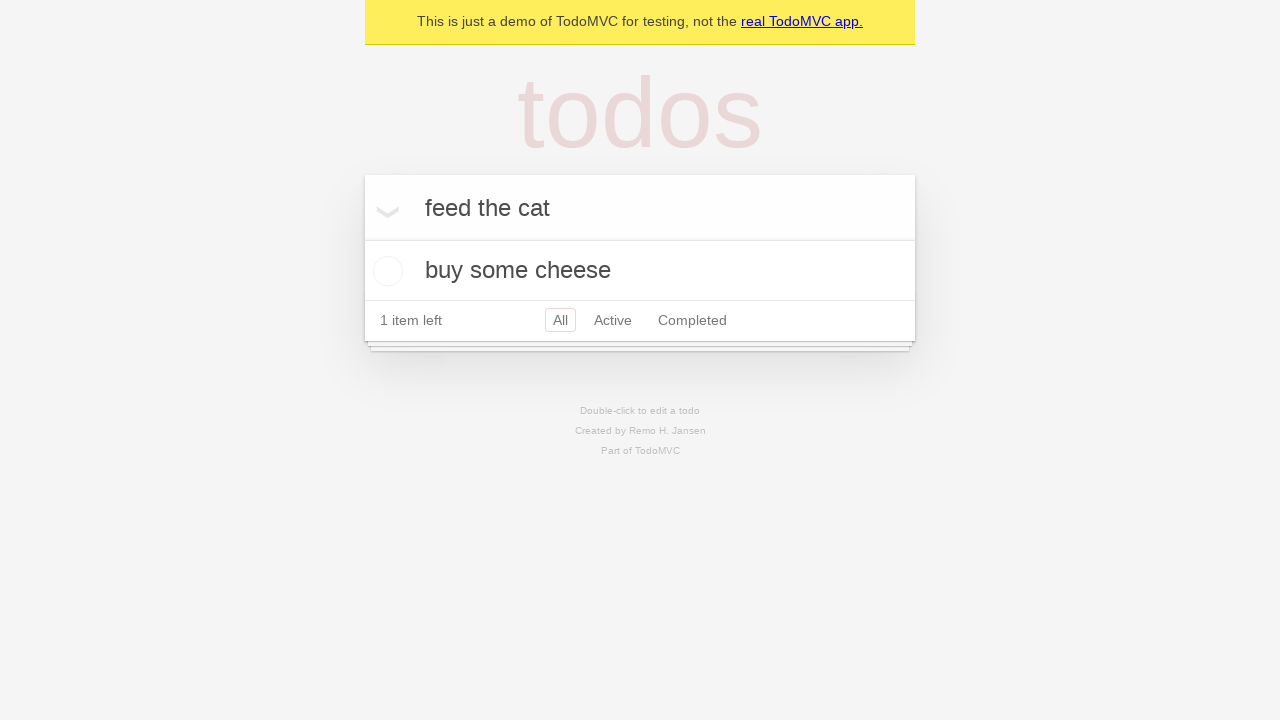

Pressed Enter to add second todo on internal:attr=[placeholder="What needs to be done?"i]
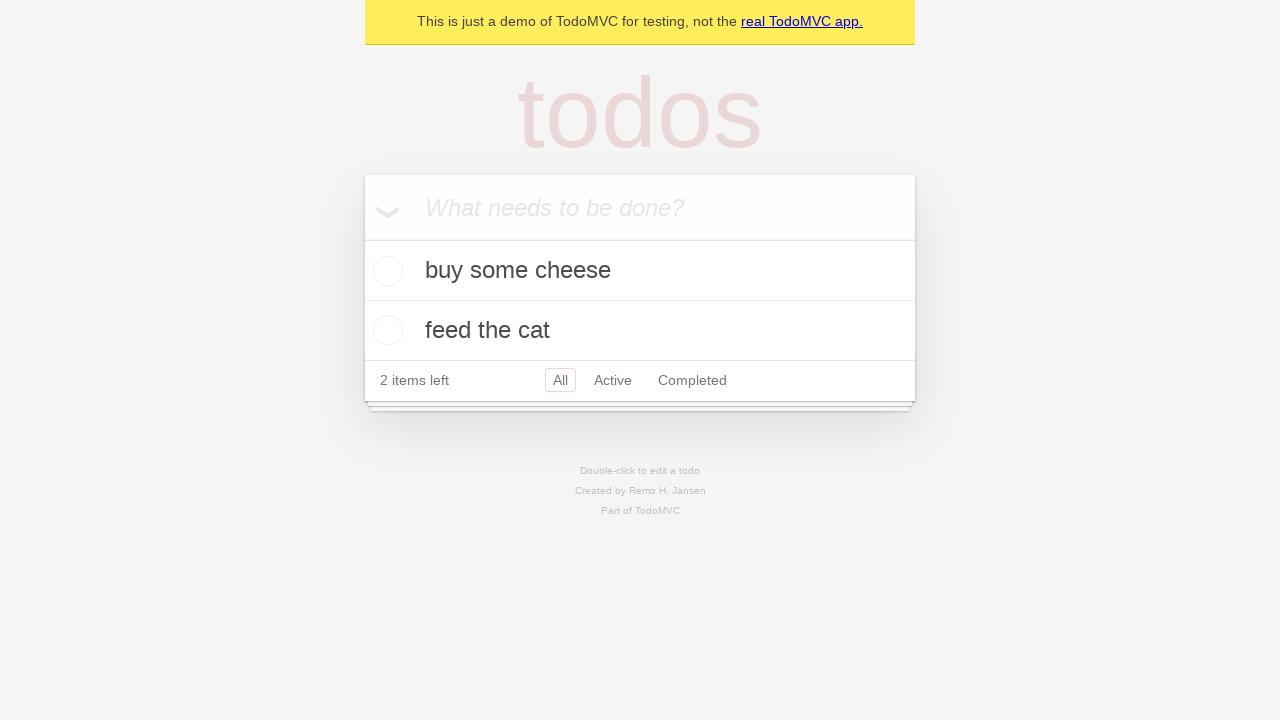

Filled input field with third todo 'book a doctors appointment' on internal:attr=[placeholder="What needs to be done?"i]
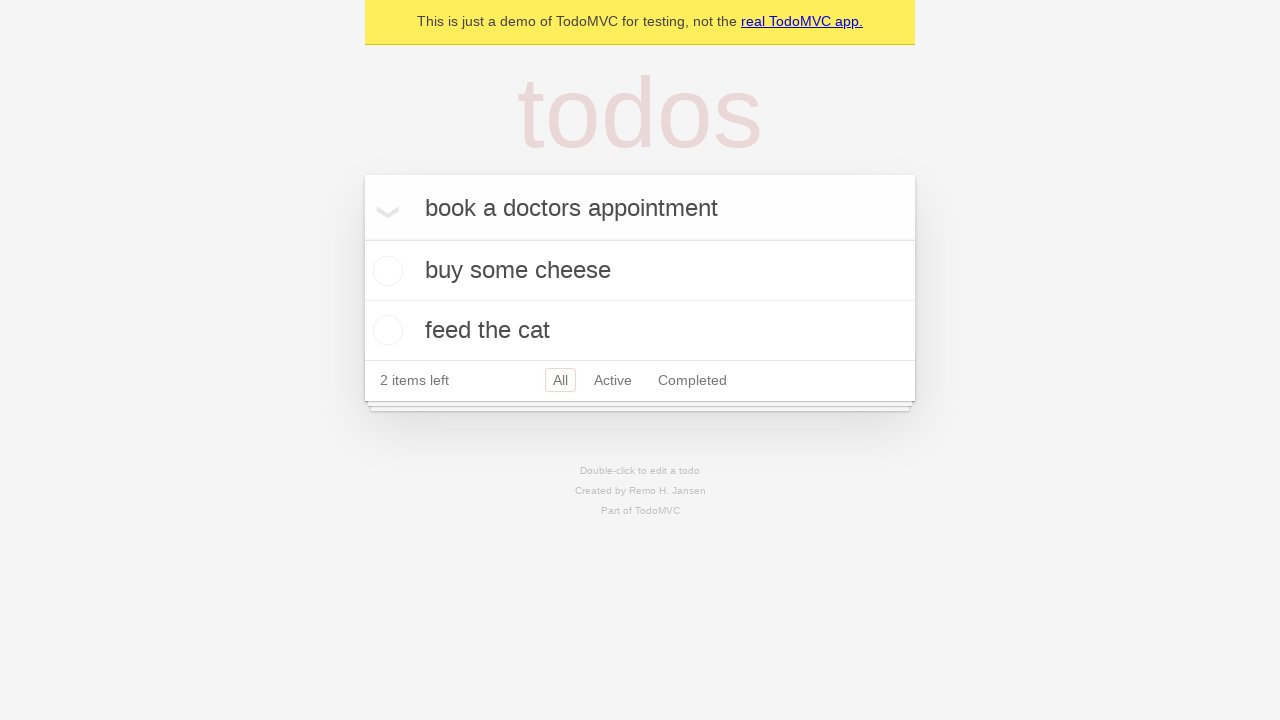

Pressed Enter to add third todo on internal:attr=[placeholder="What needs to be done?"i]
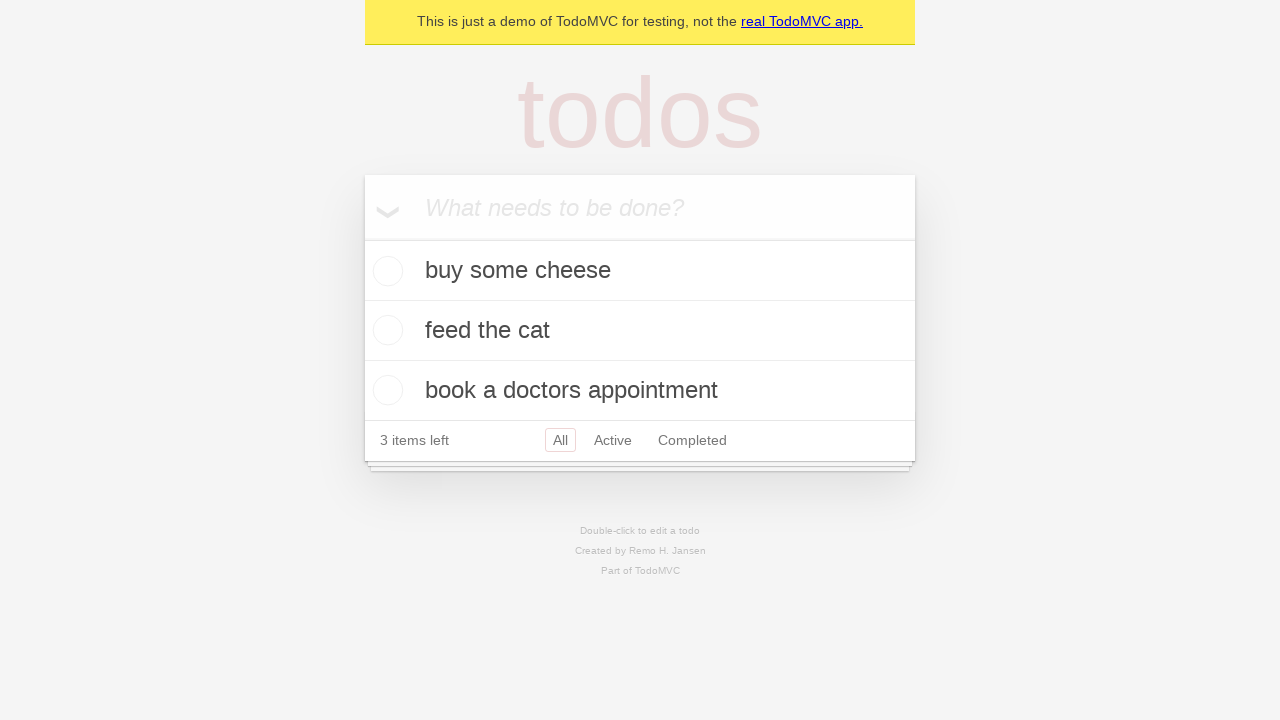

Checked the second todo item checkbox at (385, 330) on internal:testid=[data-testid="todo-item"s] >> nth=1 >> internal:role=checkbox
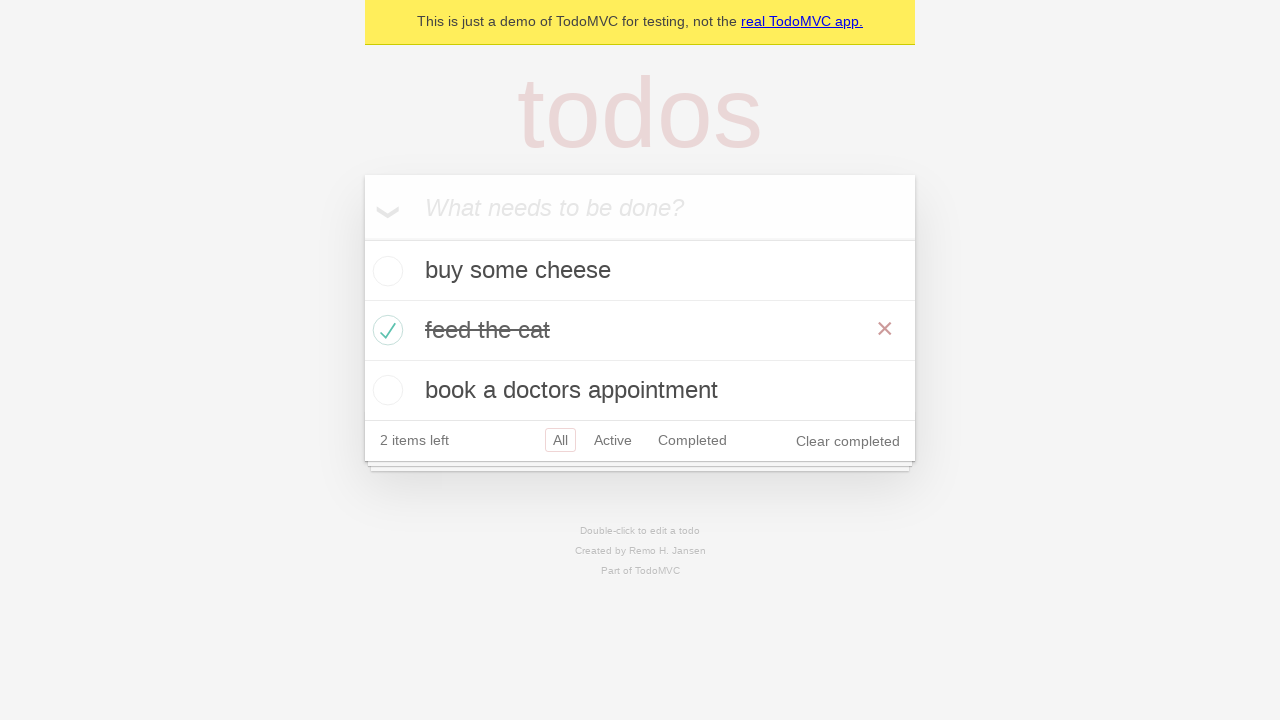

Clicked 'Clear completed' button to remove checked items at (848, 441) on internal:role=button[name="Clear completed"i]
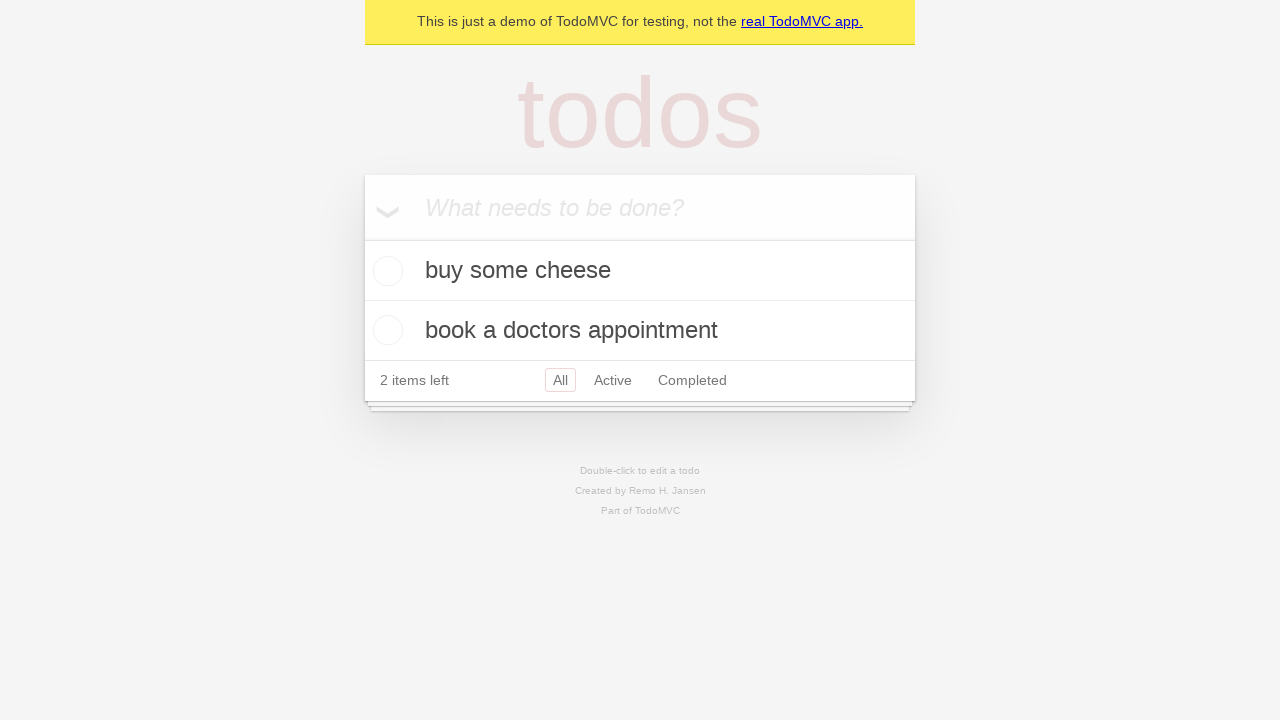

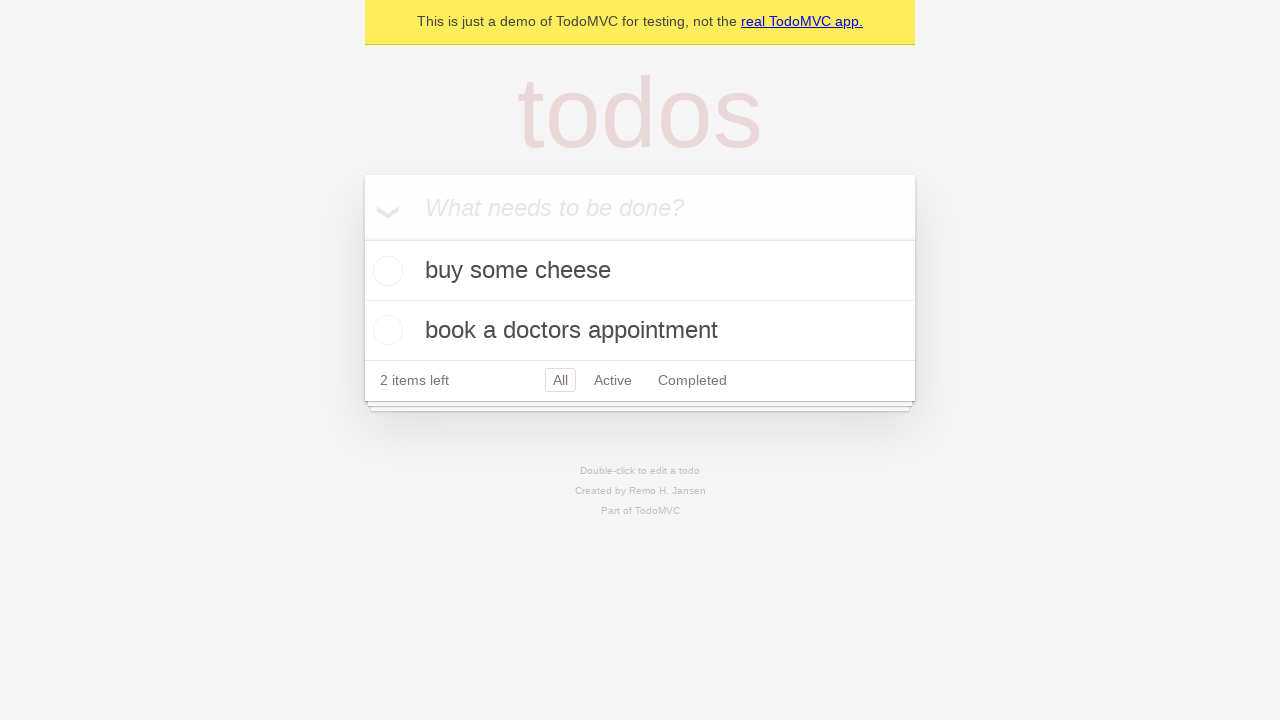